Tests an interactive math puzzle form by extracting a value from an element attribute, calculating a result using a mathematical formula, filling in the answer, checking required checkboxes, and submitting the form.

Starting URL: http://suninjuly.github.io/get_attribute.html

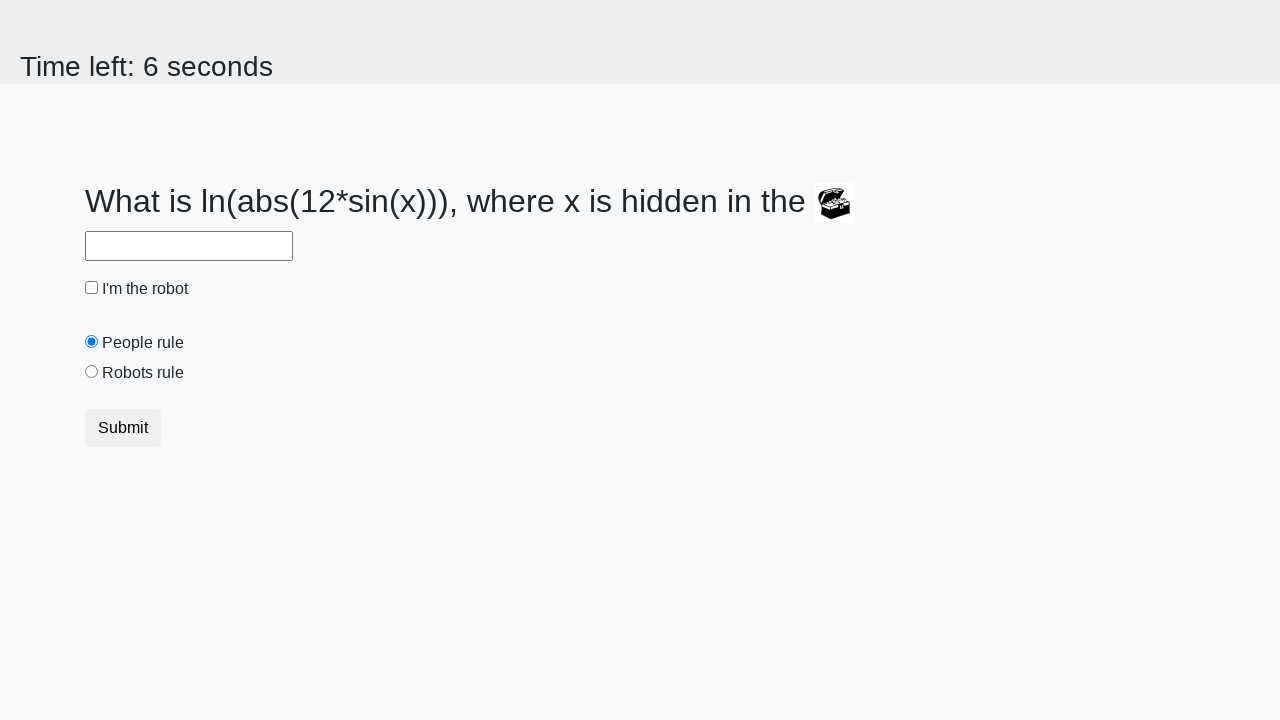

Located treasure element with ID 'treasure'
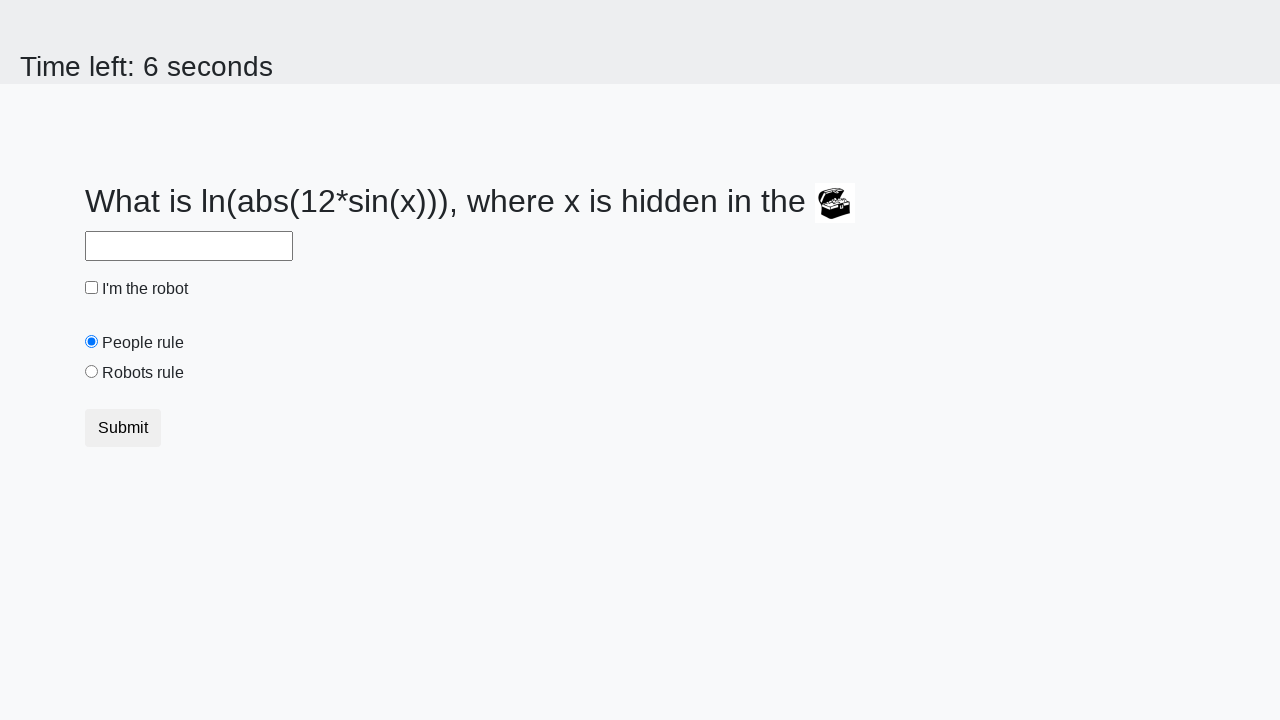

Extracted 'valuex' attribute from treasure element: 634
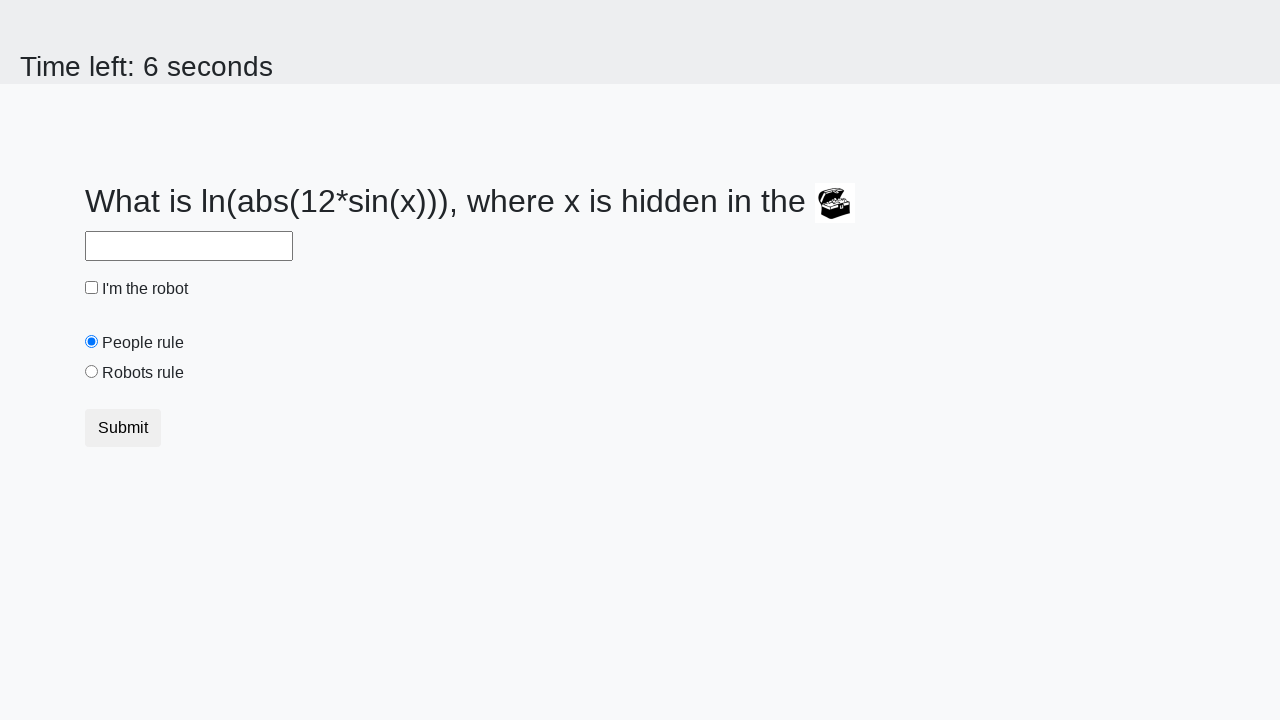

Calculated answer using formula: 1.9158478077269607
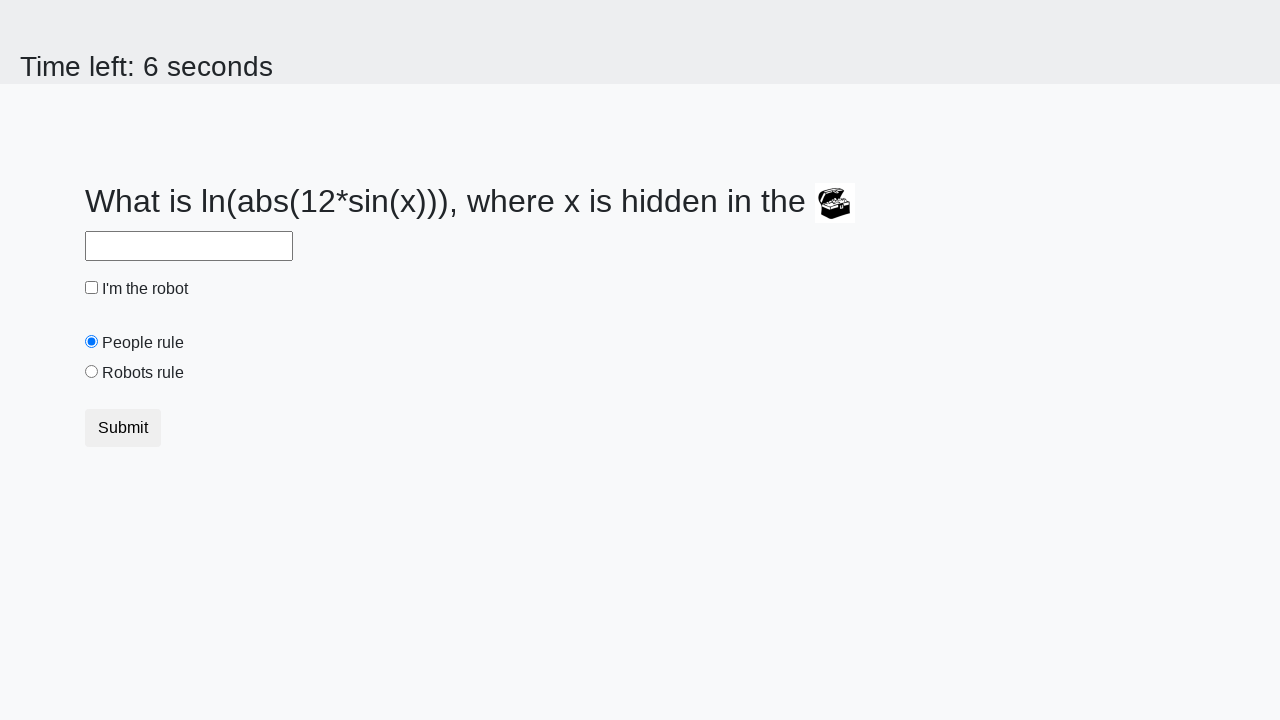

Filled answer field with calculated value: 1.9158478077269607 on #answer
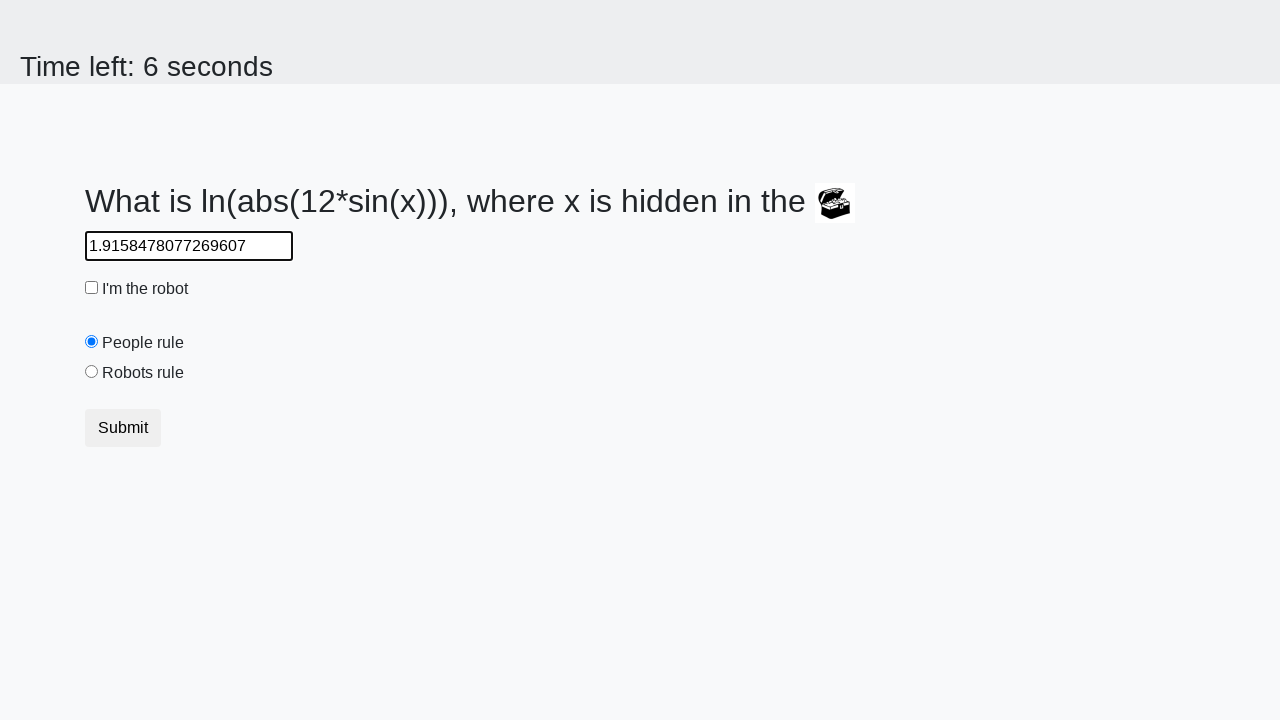

Clicked robot checkbox at (92, 288) on #robotCheckbox
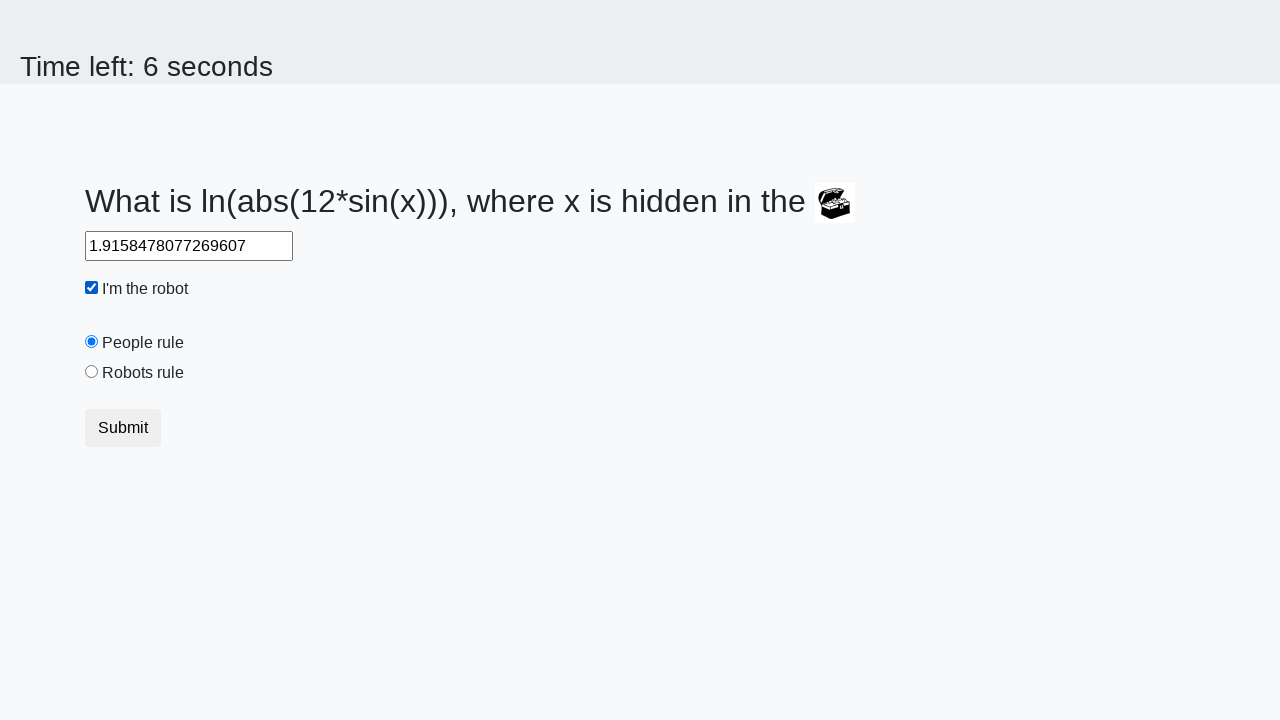

Clicked robots rule checkbox at (92, 372) on #robotsRule
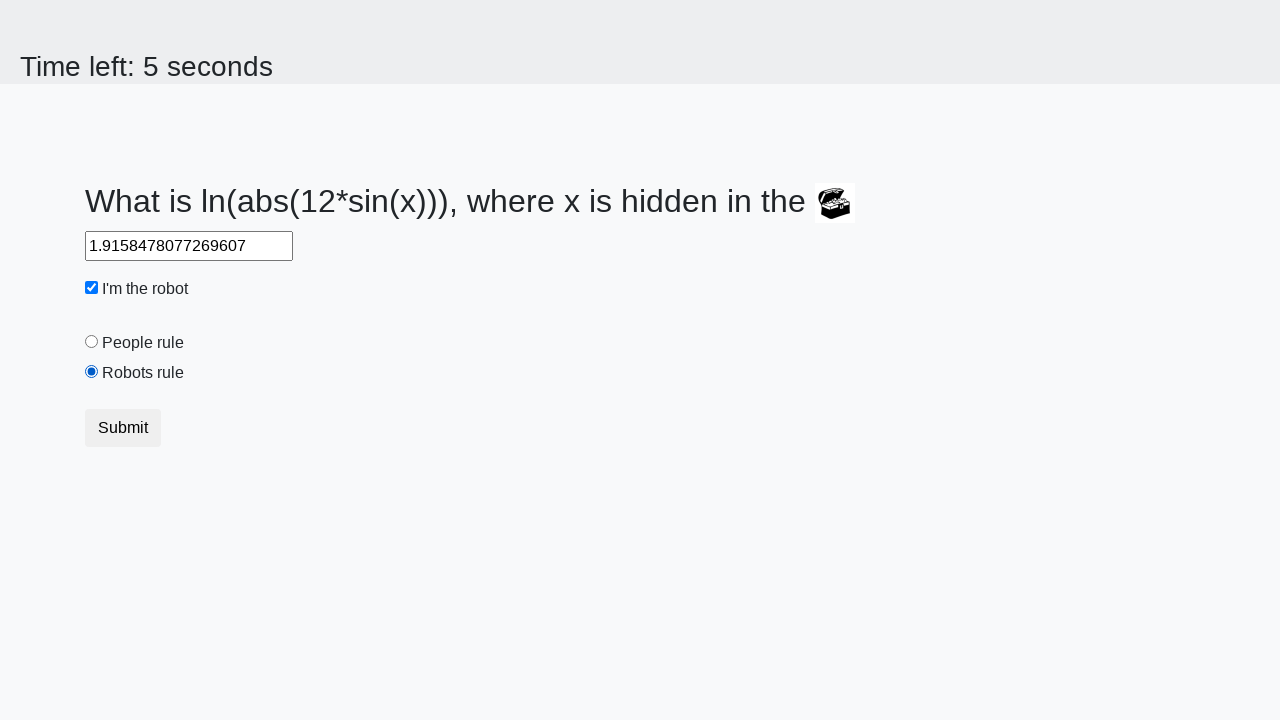

Clicked submit button to submit the form at (123, 428) on button.btn
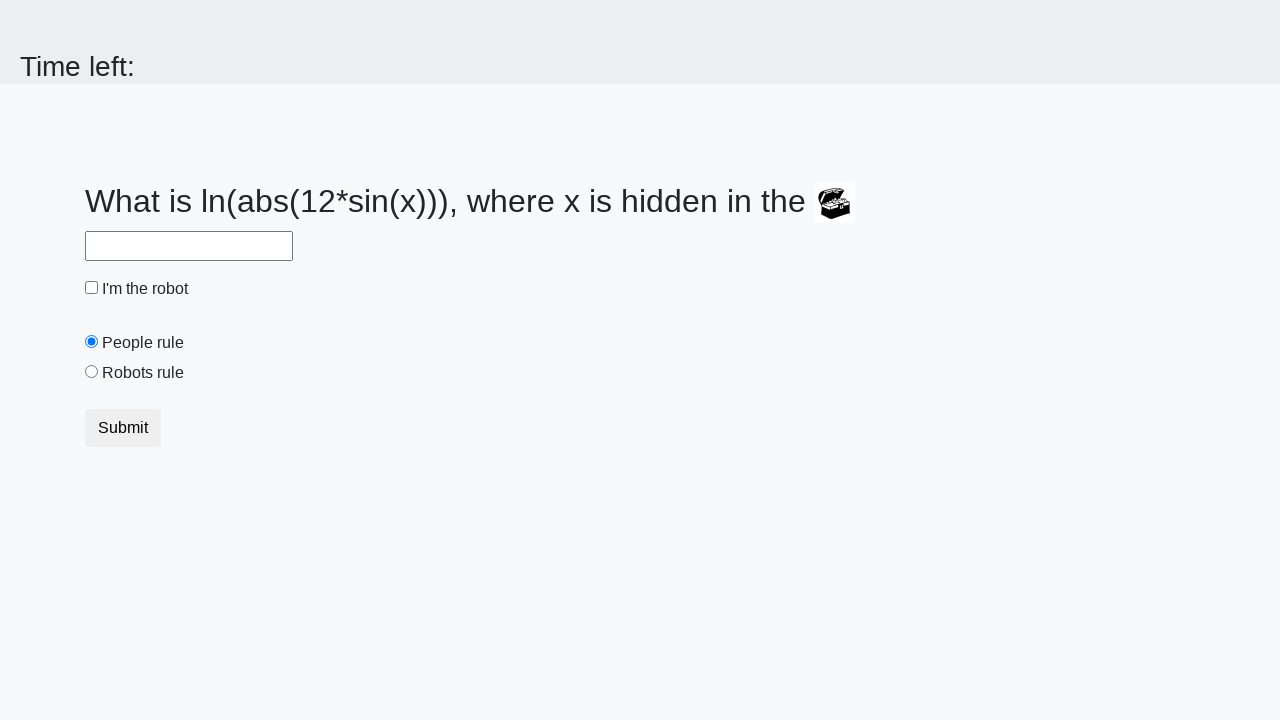

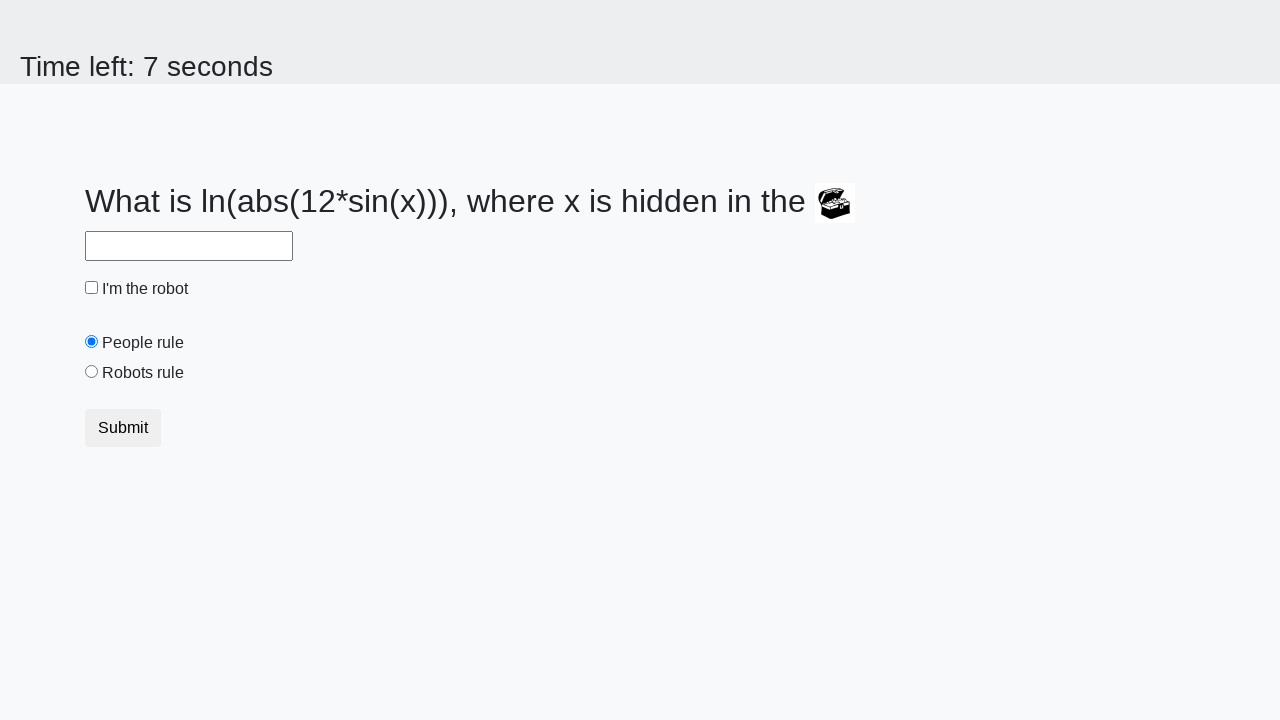